Tests the contact form by clicking the Contact link, filling in email, name and message fields, submitting the form, and accepting the confirmation alert.

Starting URL: https://www.demoblaze.com/index.html

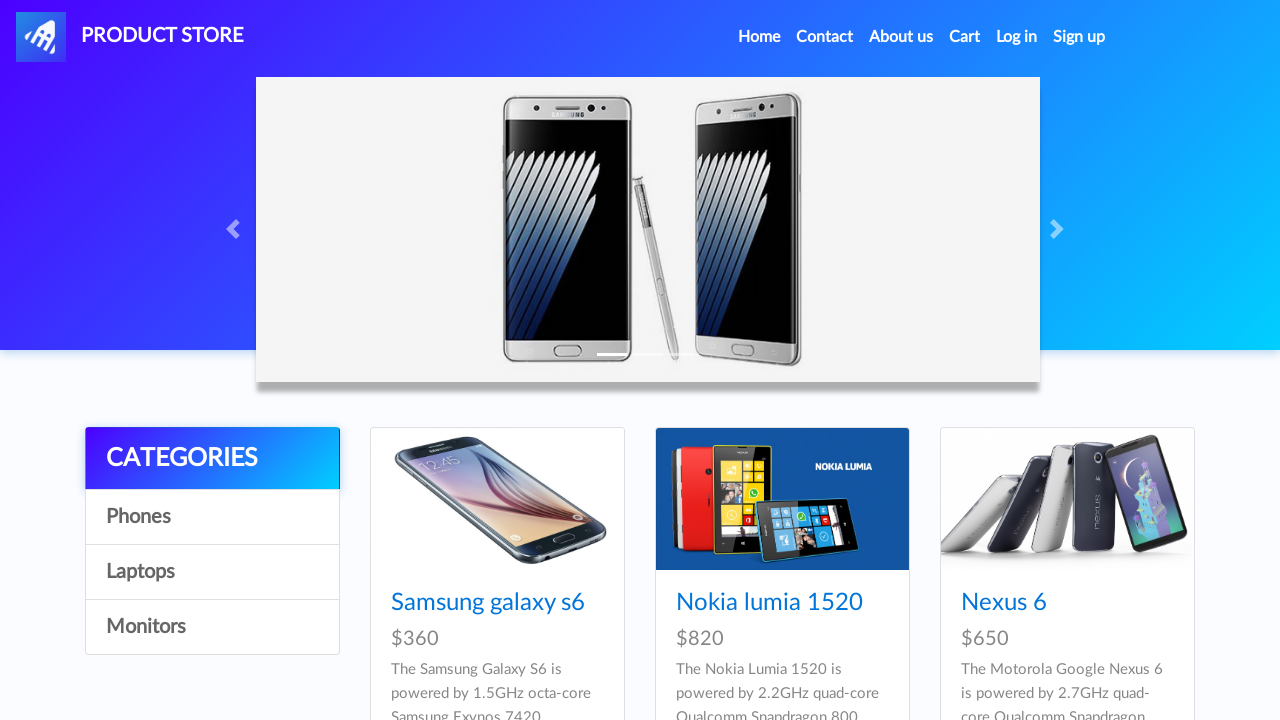

Clicked the Contact link at (825, 37) on a:has-text('Contact')
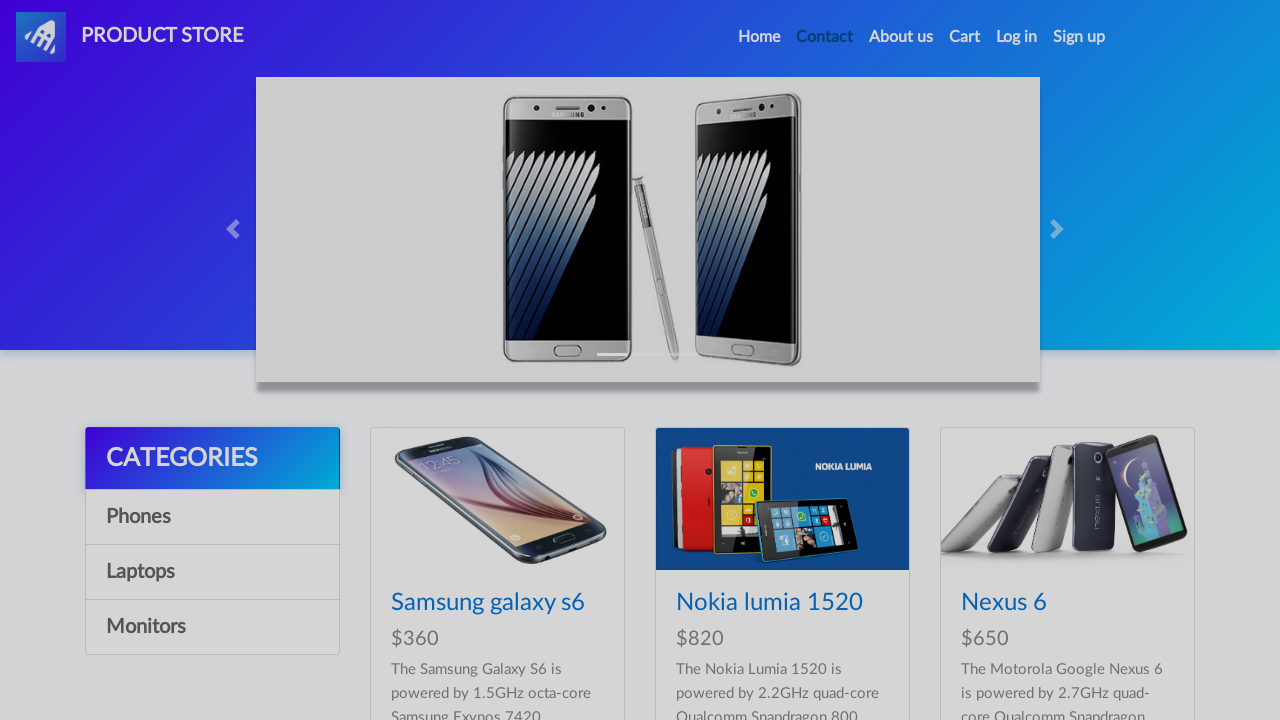

Contact modal appeared with email field visible
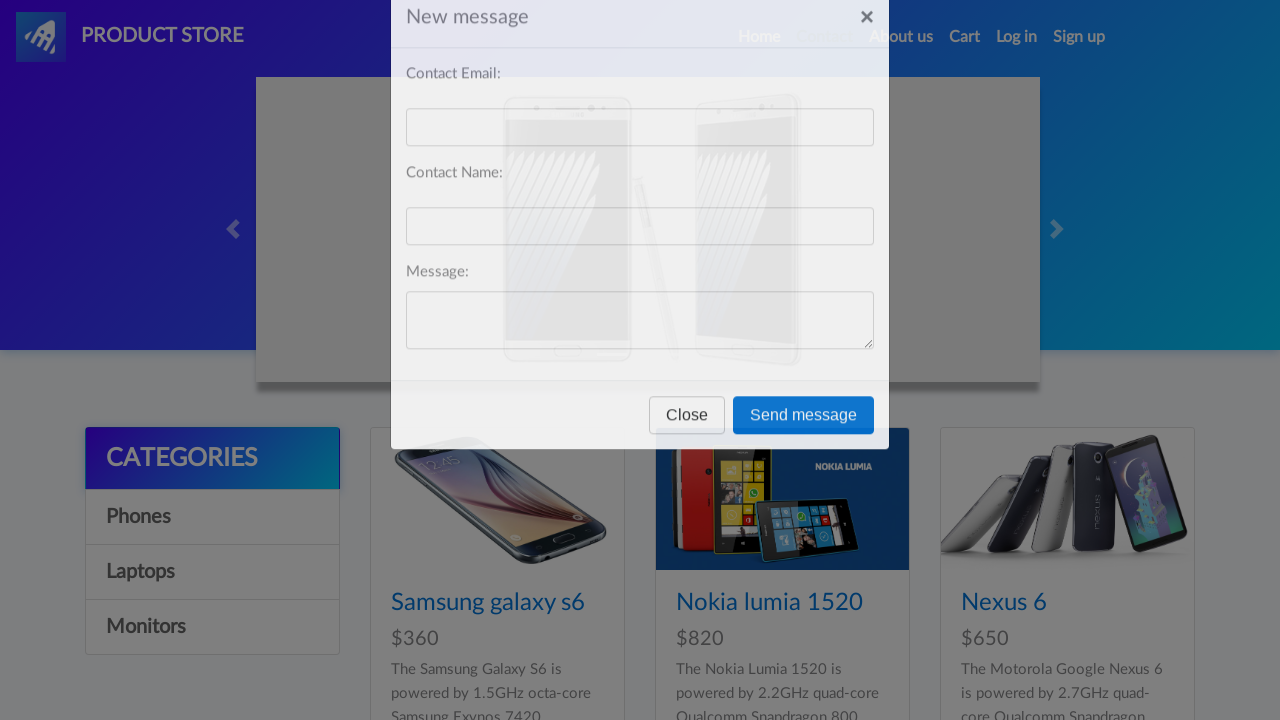

Filled email field with 'teszt@123.com' on #recipient-email
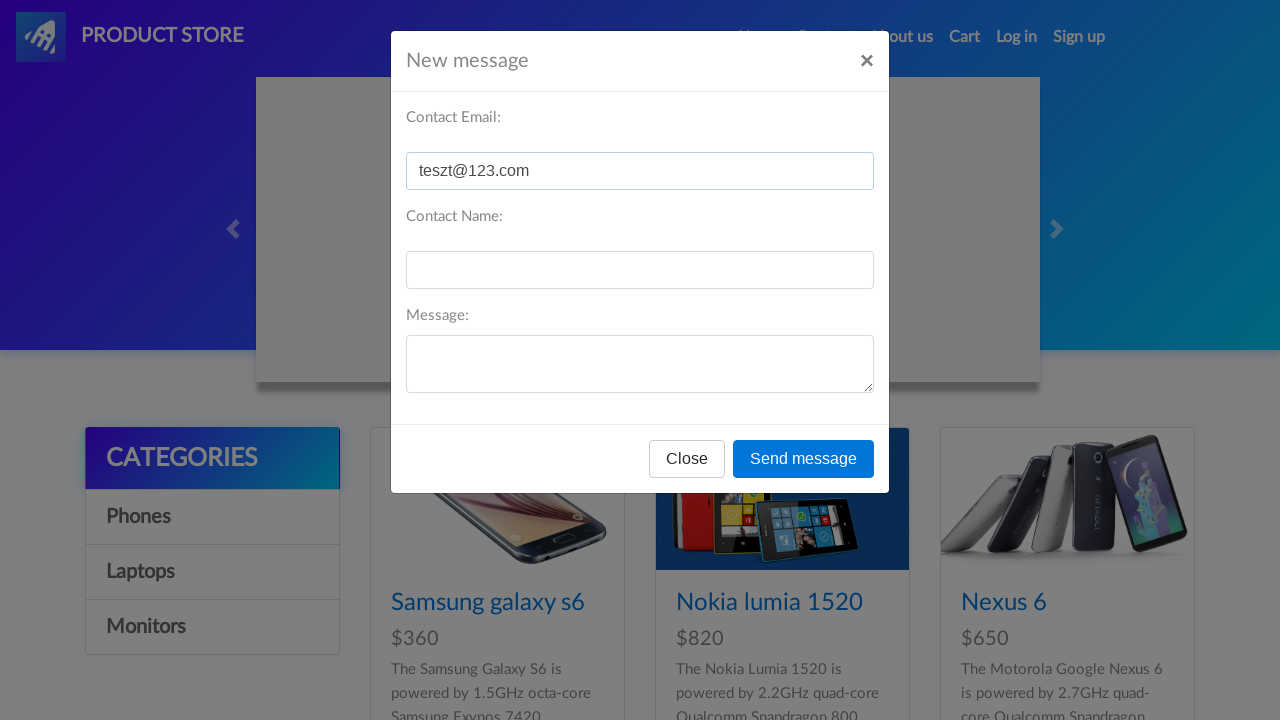

Filled name field with 'Joe' on #recipient-name
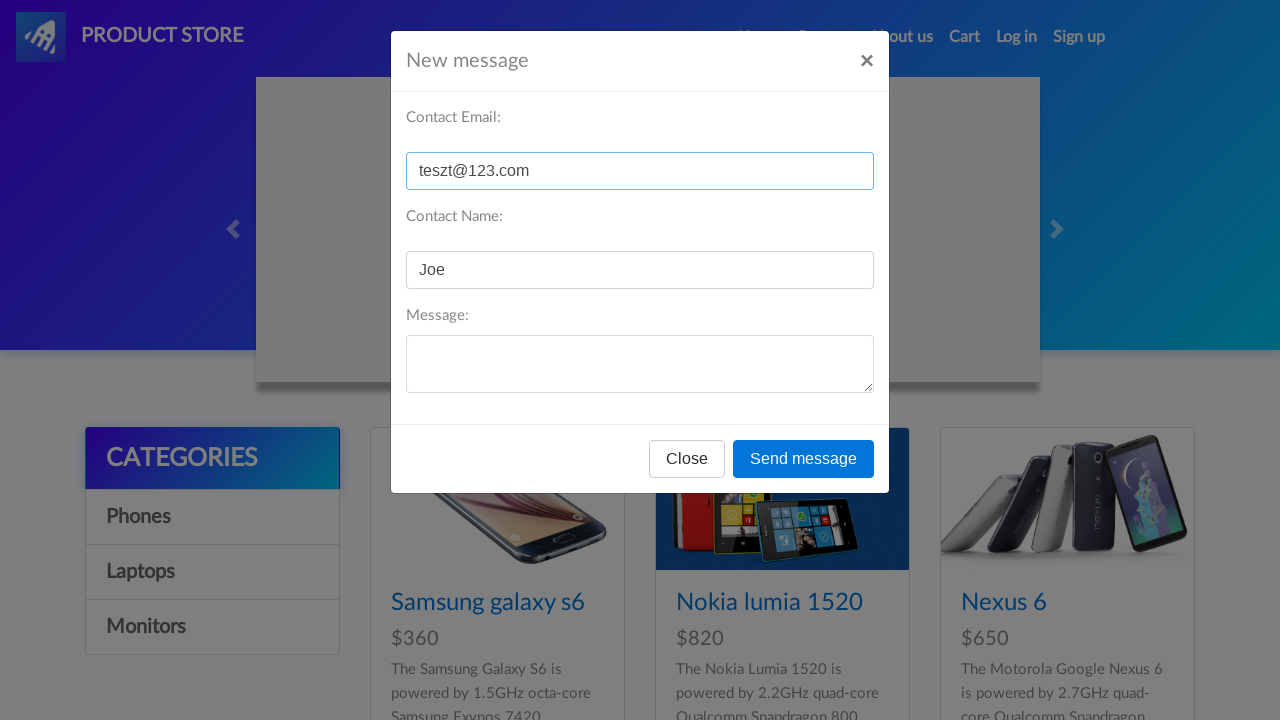

Filled message field with contact message text on #message-text
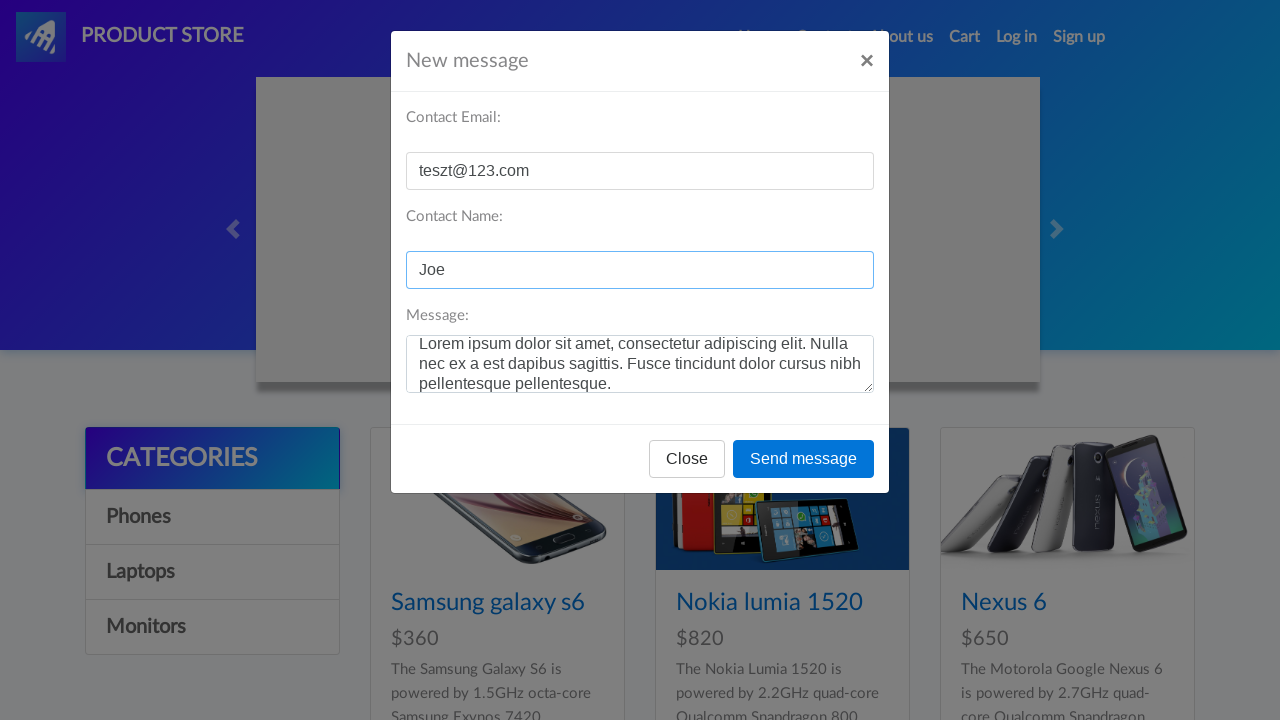

Clicked Send message button at (804, 459) on text=Send message
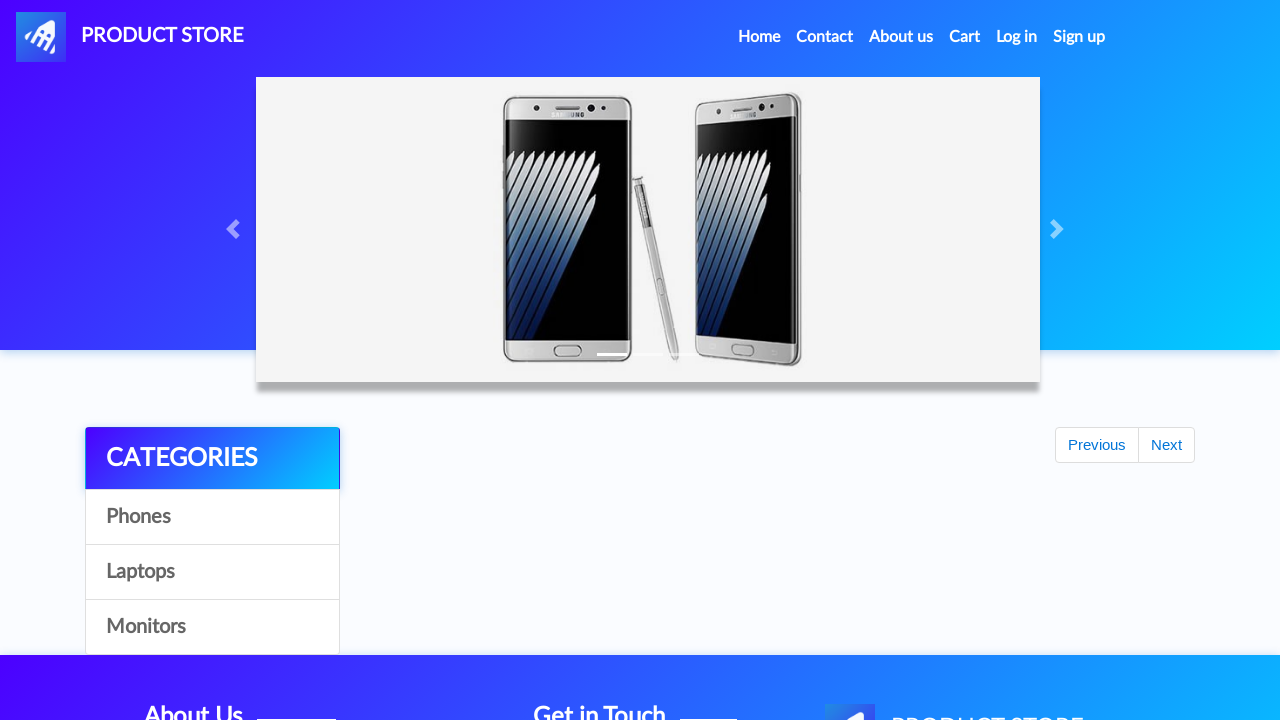

Accepted confirmation alert
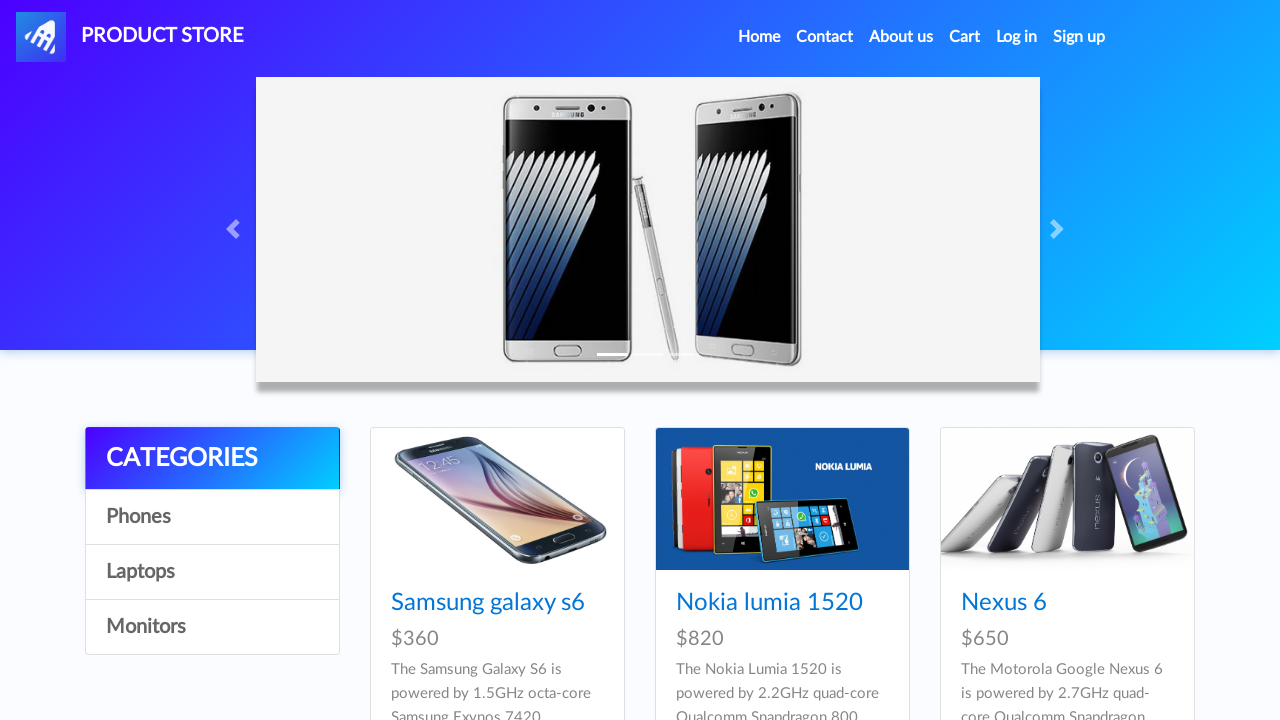

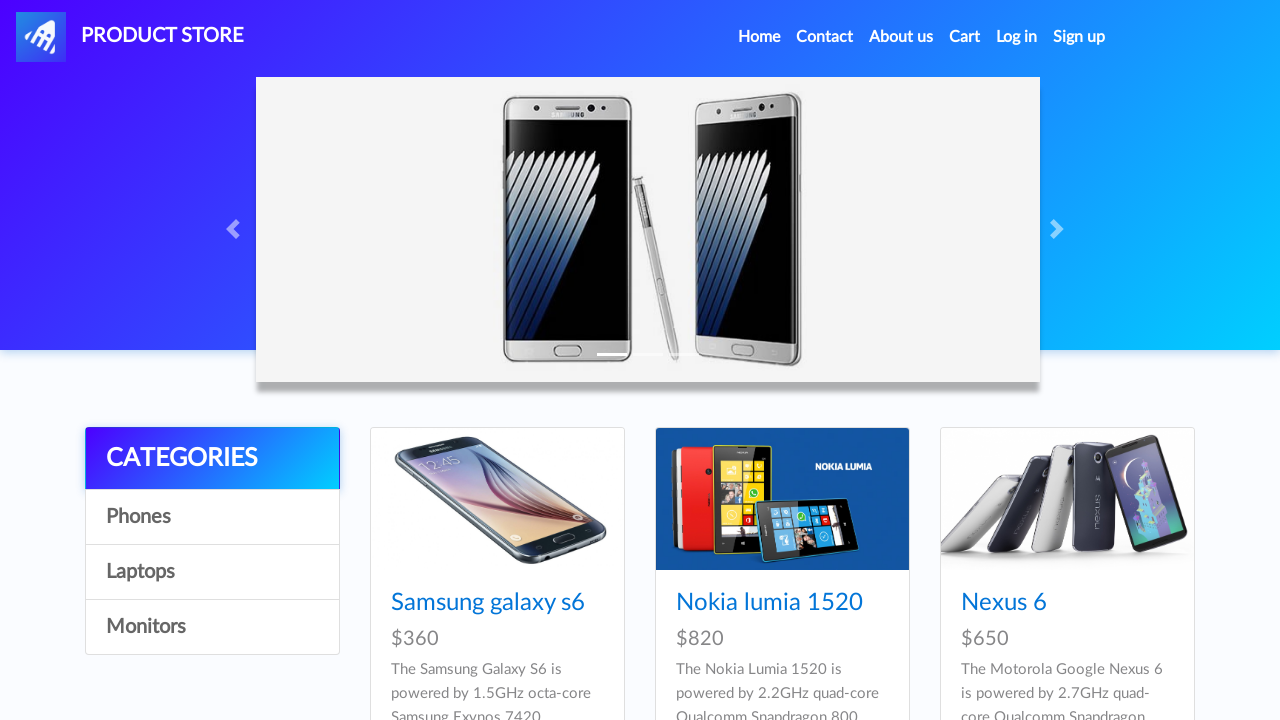